Tests hover functionality by hovering over an avatar element and verifying that additional user information (figcaption) becomes visible after the hover action.

Starting URL: http://the-internet.herokuapp.com/hovers

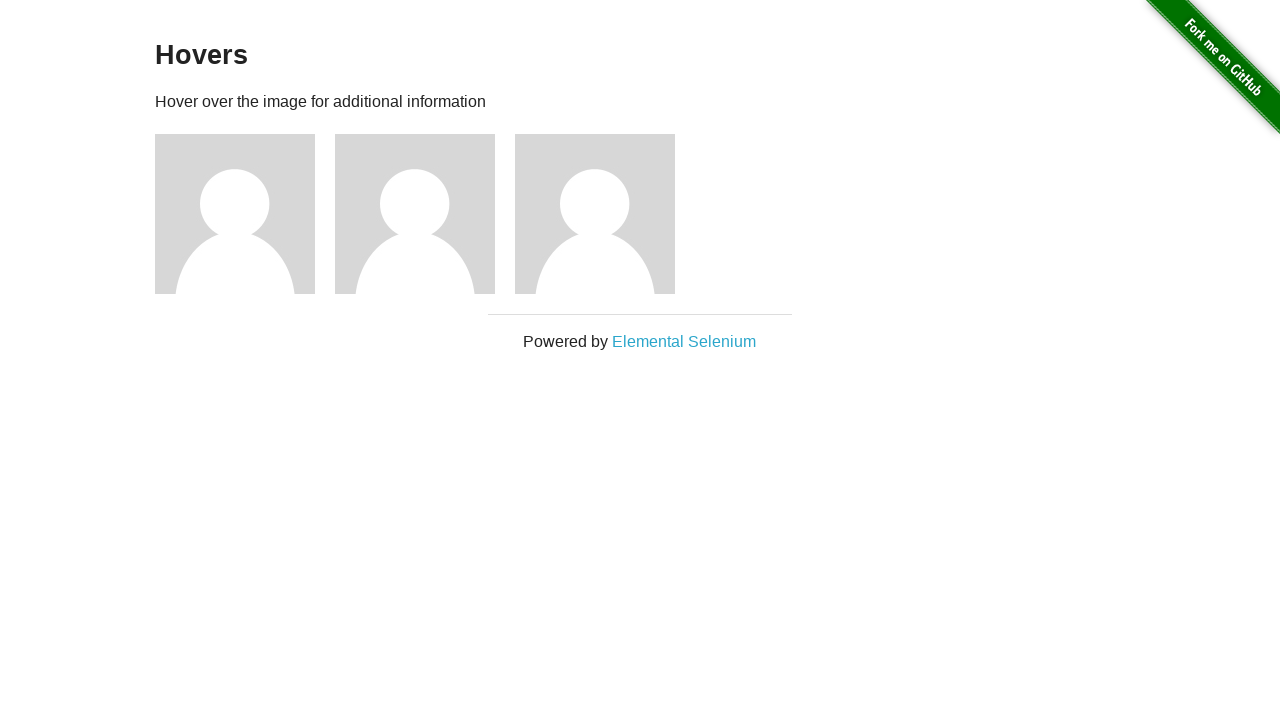

Located the first avatar element
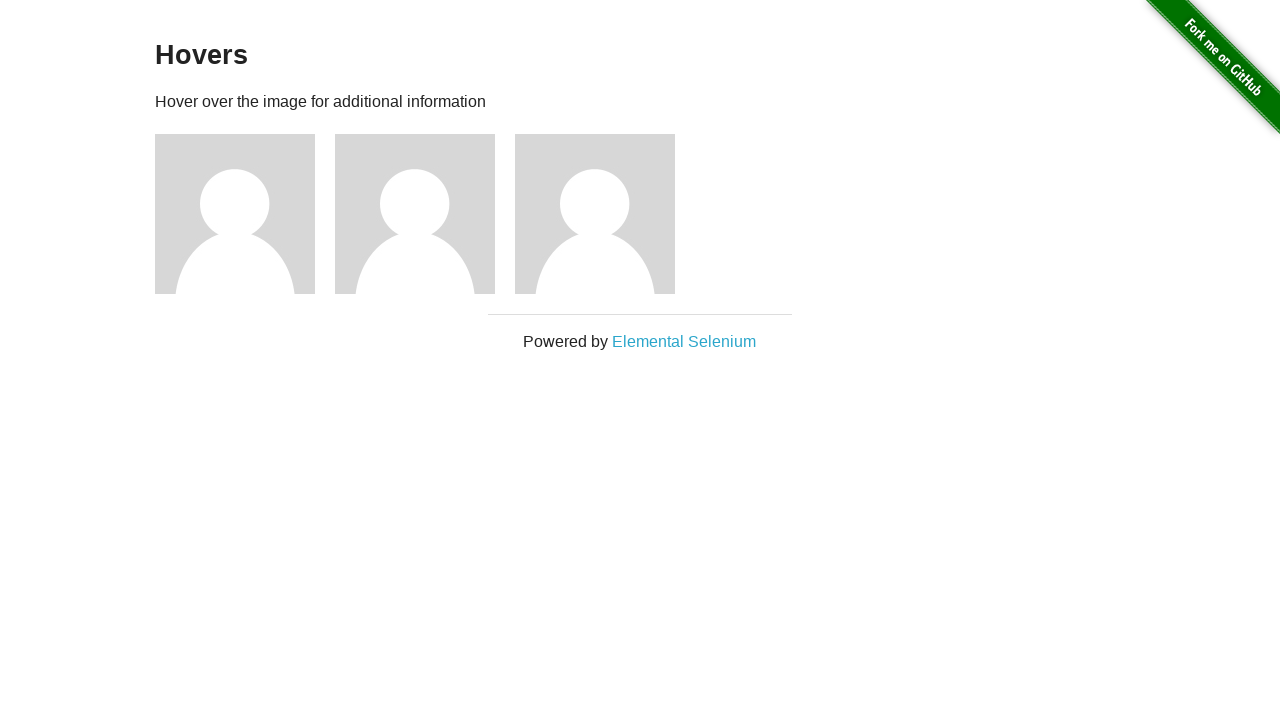

Hovered over the avatar element at (245, 214) on .figure >> nth=0
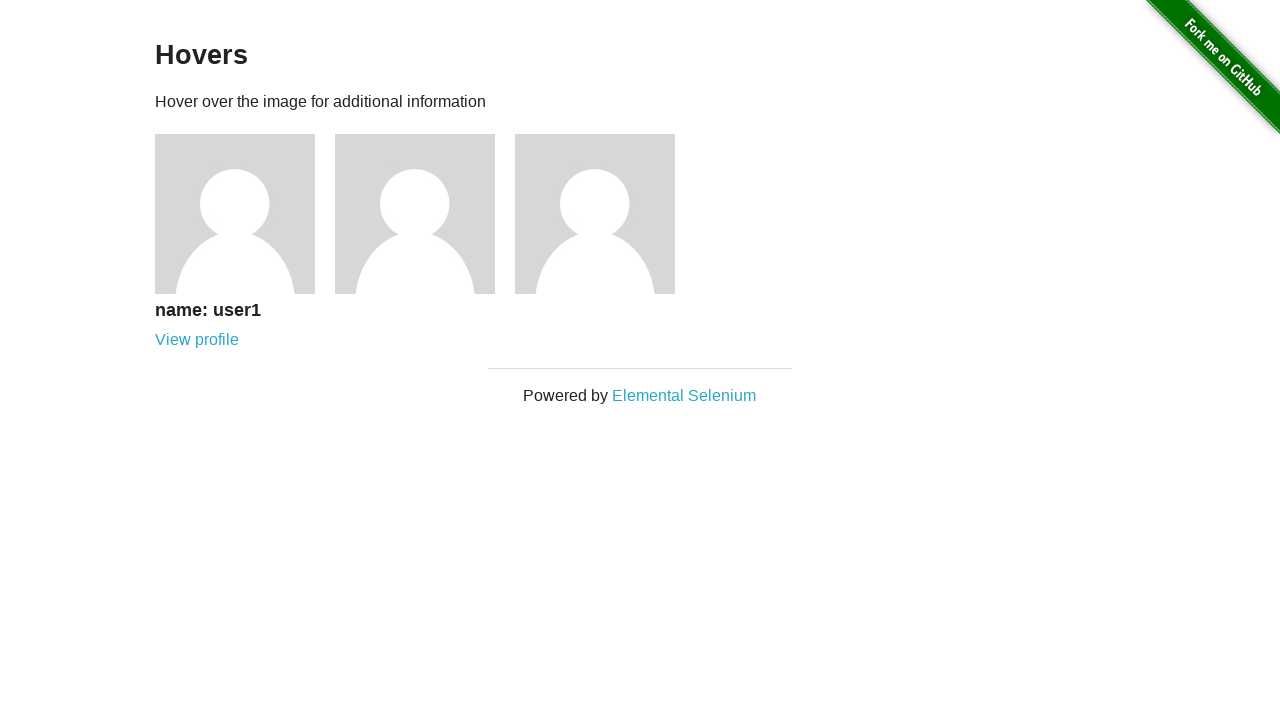

Figcaption element became visible after hover
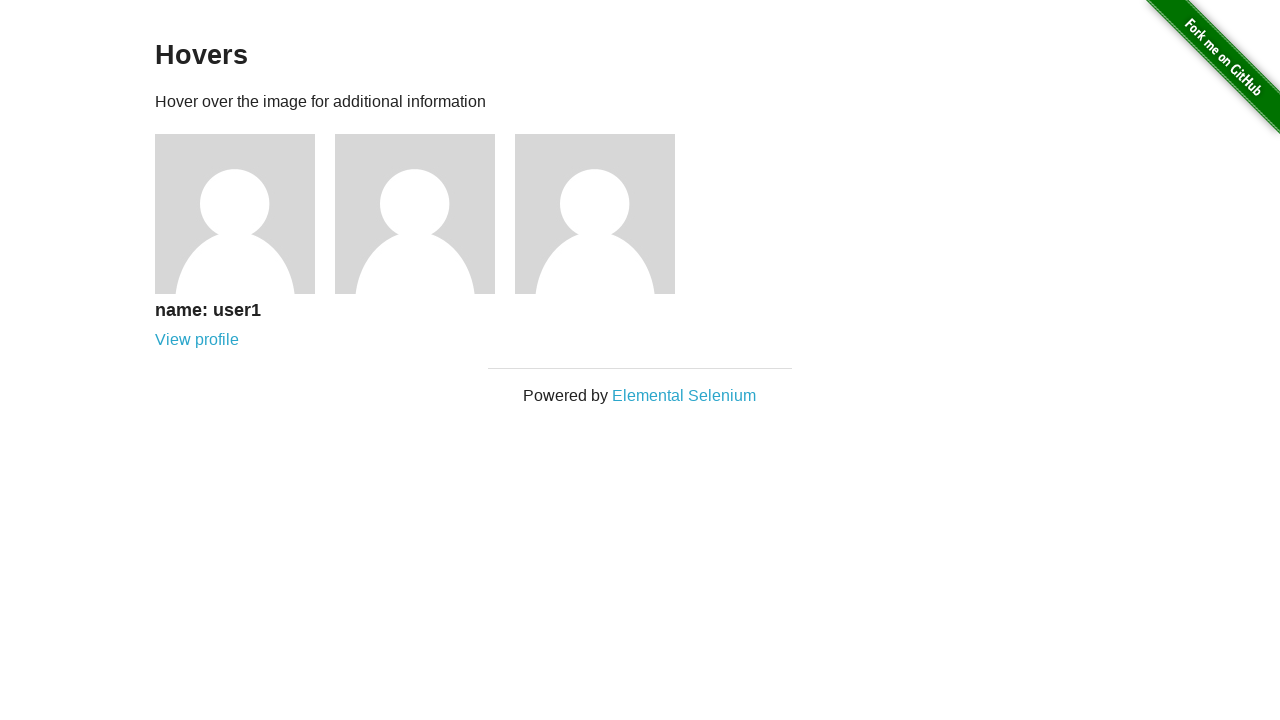

Verified that figcaption is visible
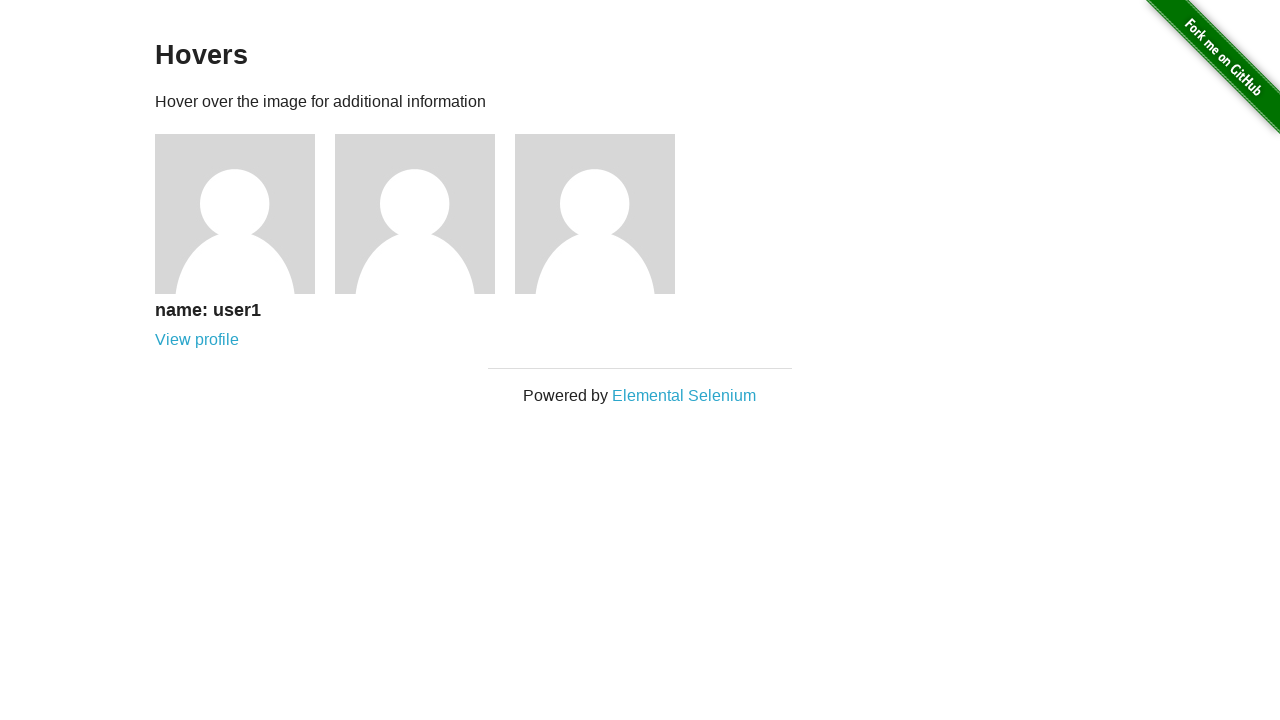

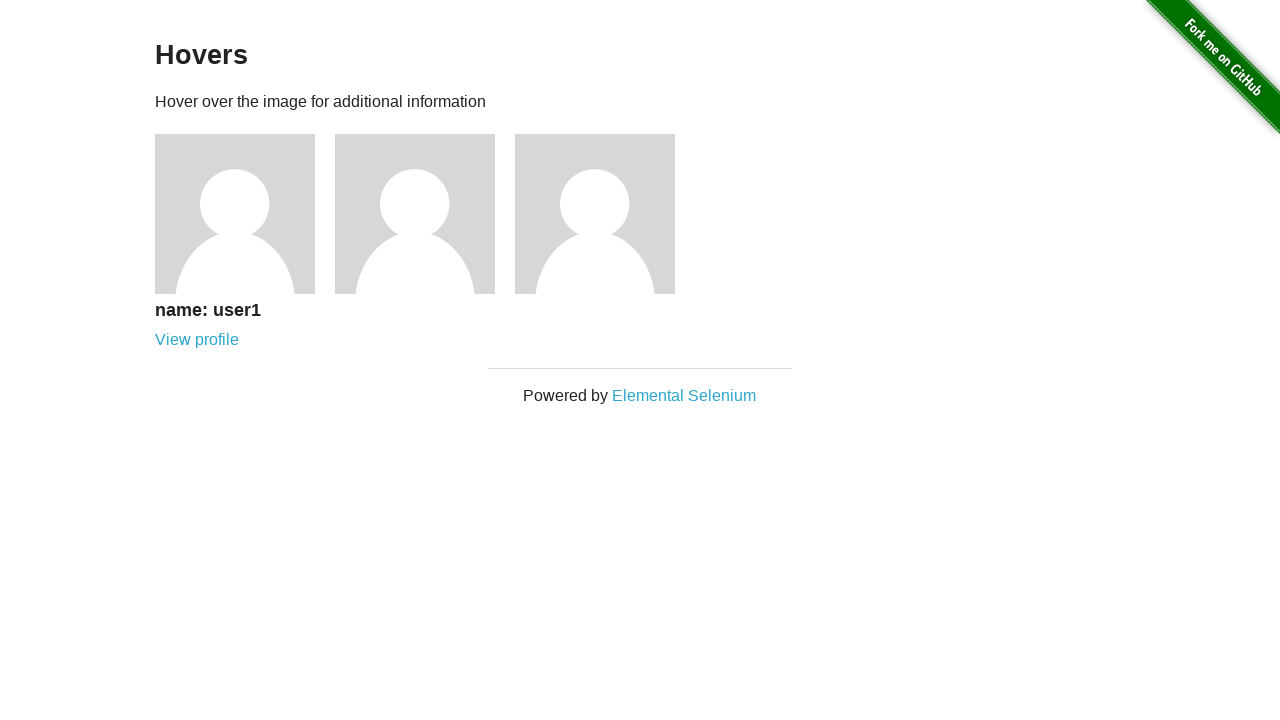